Tests clicking on a BMW radio button option on a practice page after waiting for it to be clickable

Starting URL: https://www.letskodeit.com/practice

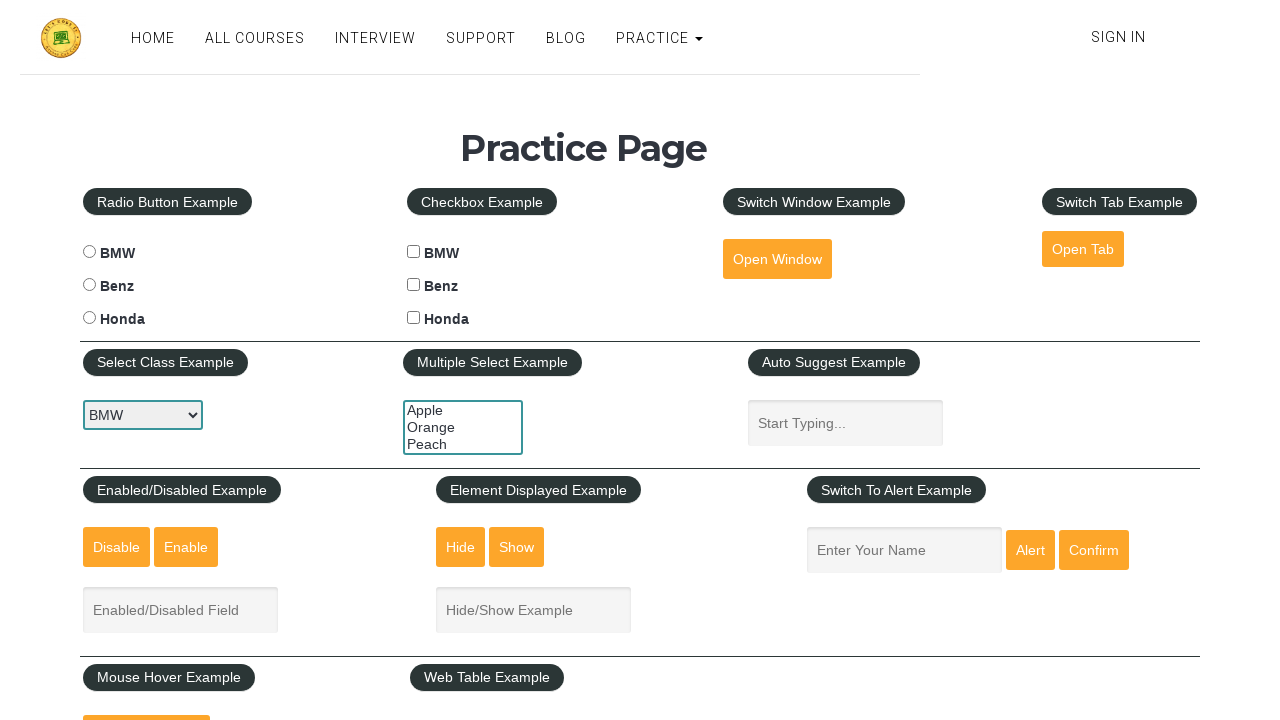

Waited for BMW radio button to become visible
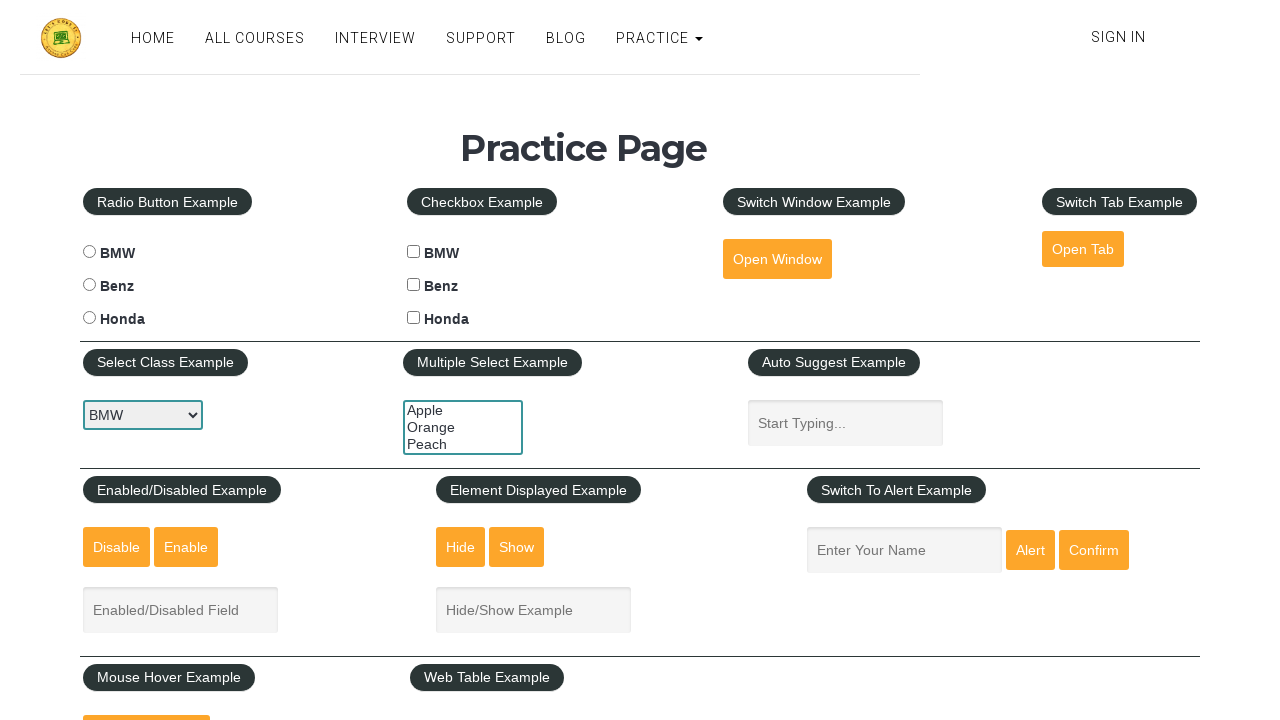

Clicked on BMW radio button option at (89, 252) on #bmwradio
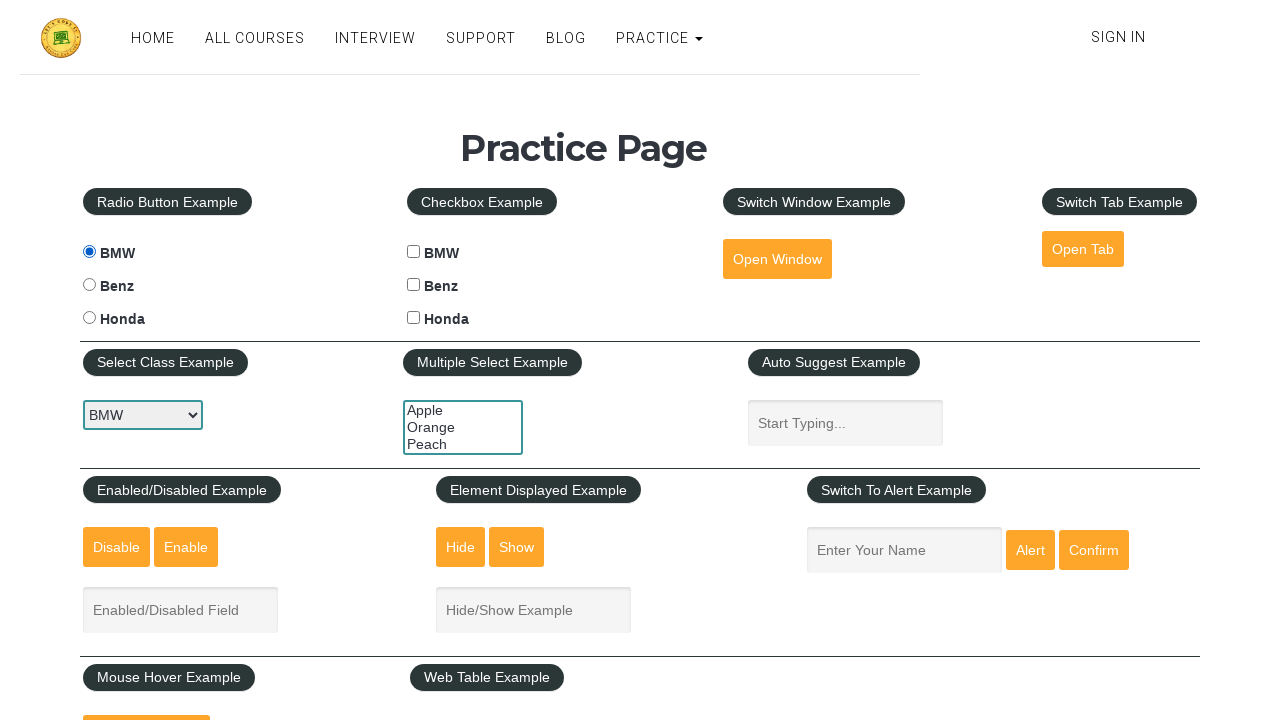

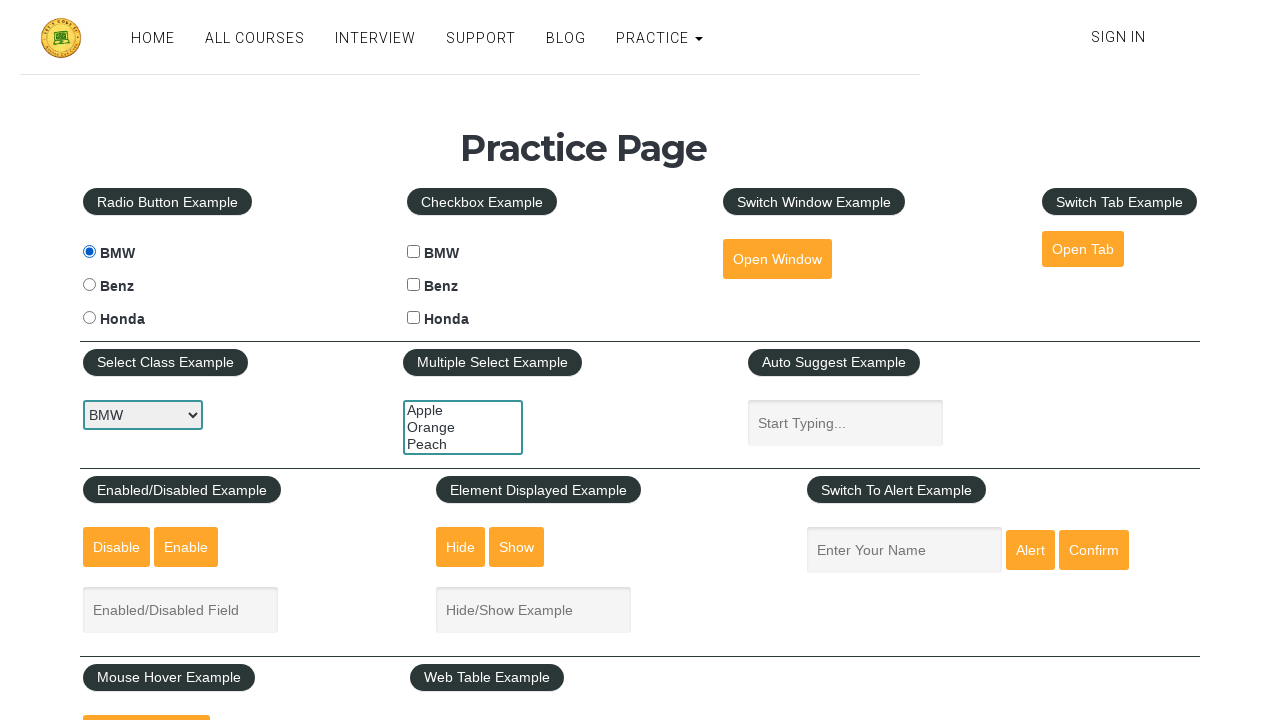